Tests form interactions on a practice page by filling username/password fields, clicking buttons, and interacting with forgot password form fields

Starting URL: https://rahulshettyacademy.com/locatorspractice/

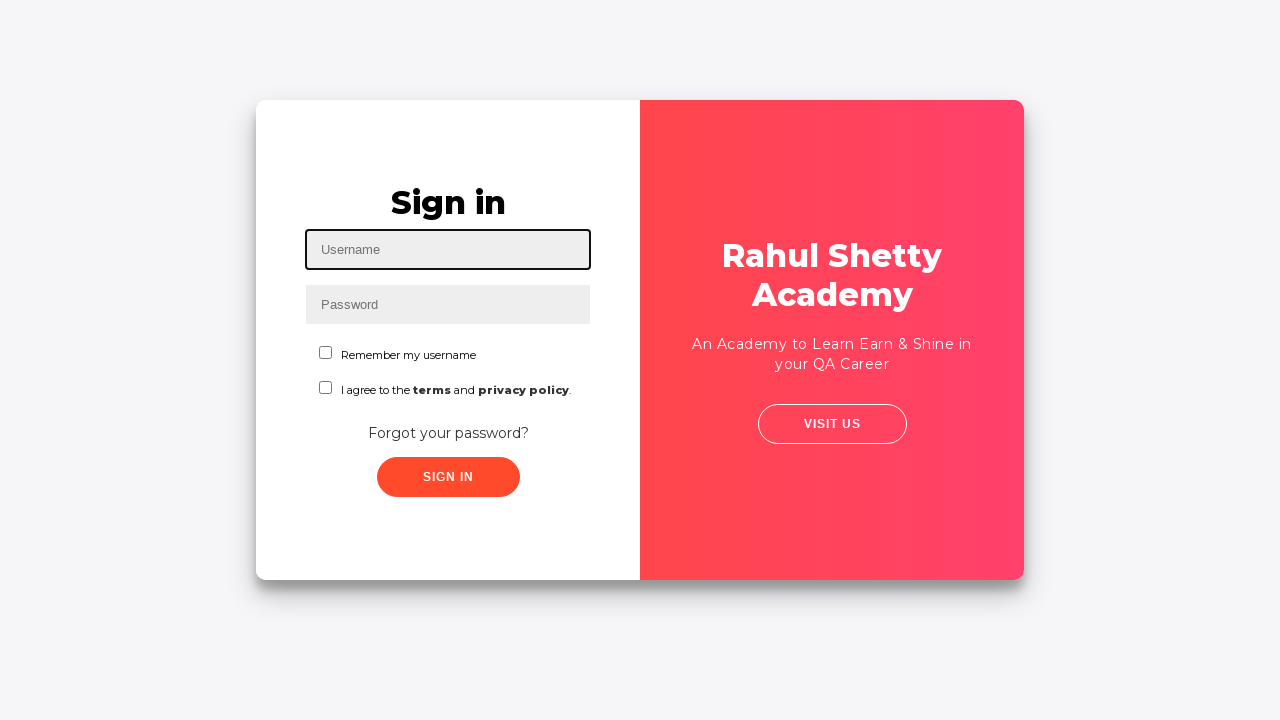

Filled username field with 'rahul' on #inputUsername
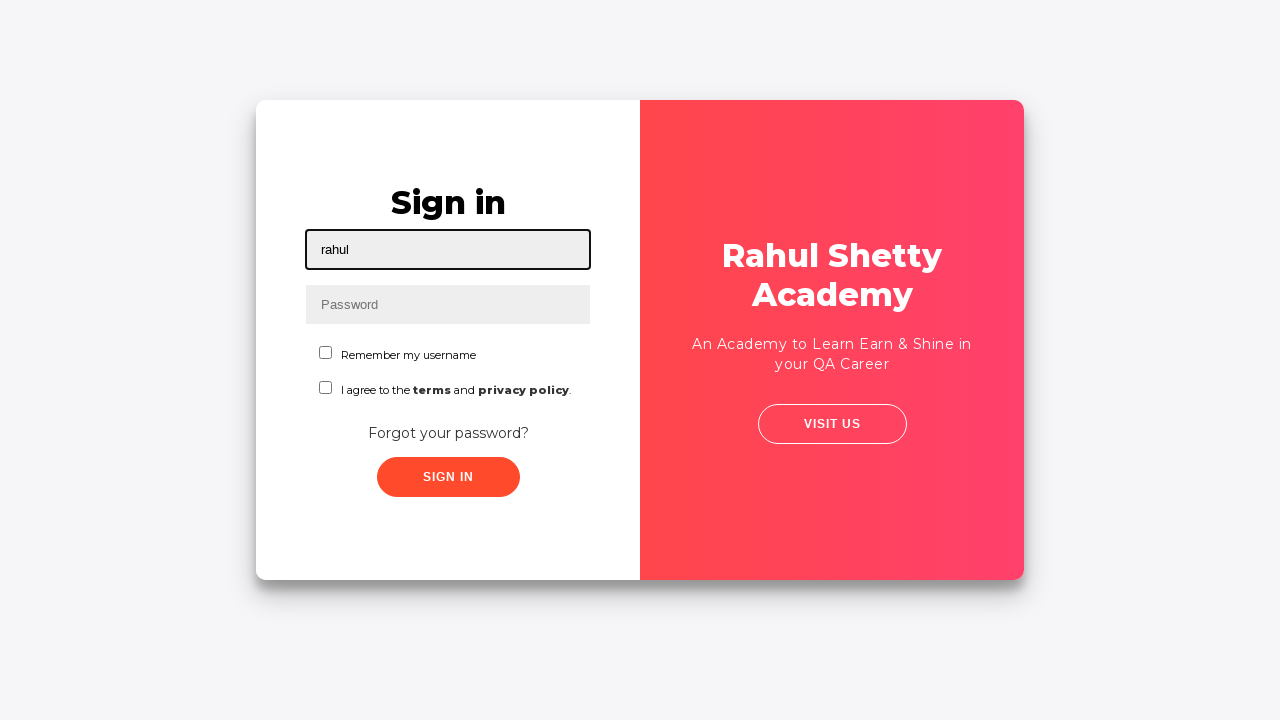

Filled password field with 'abc123' on input[name='inputPassword']
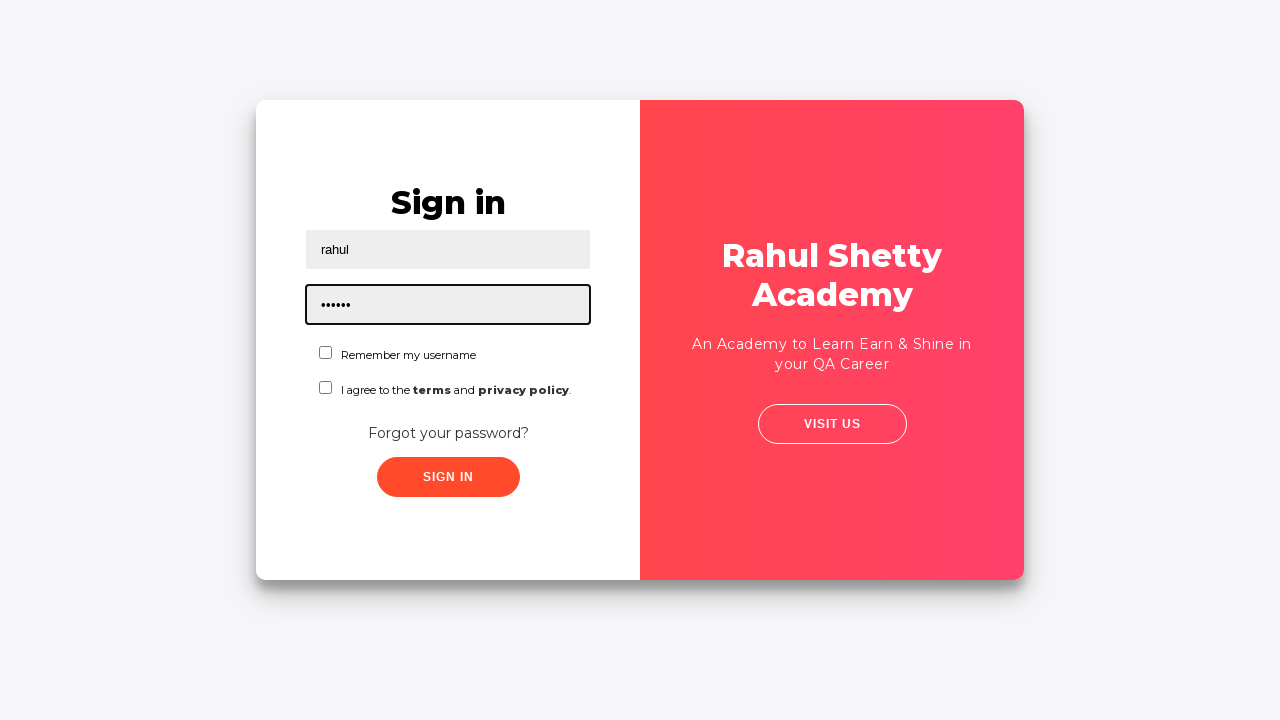

Clicked sign in button at (448, 477) on .signInBtn
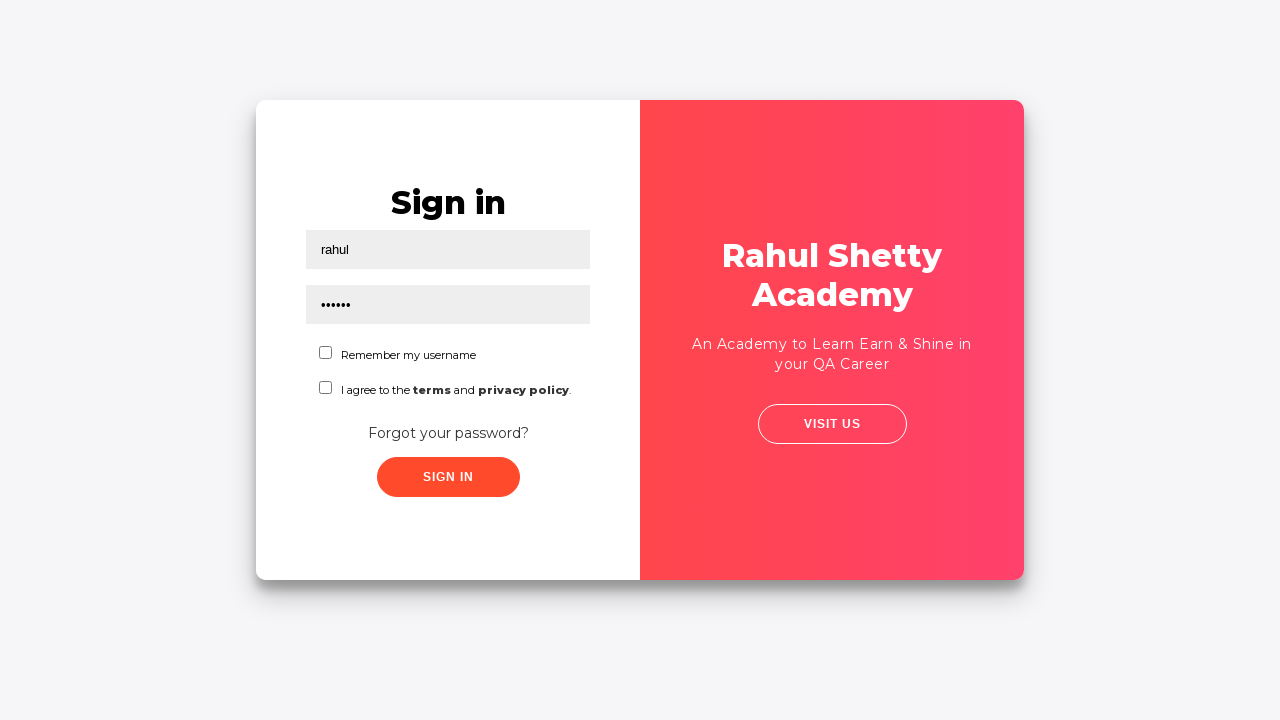

Clicked 'Forgot your password?' link at (448, 433) on text=Forgot your password?
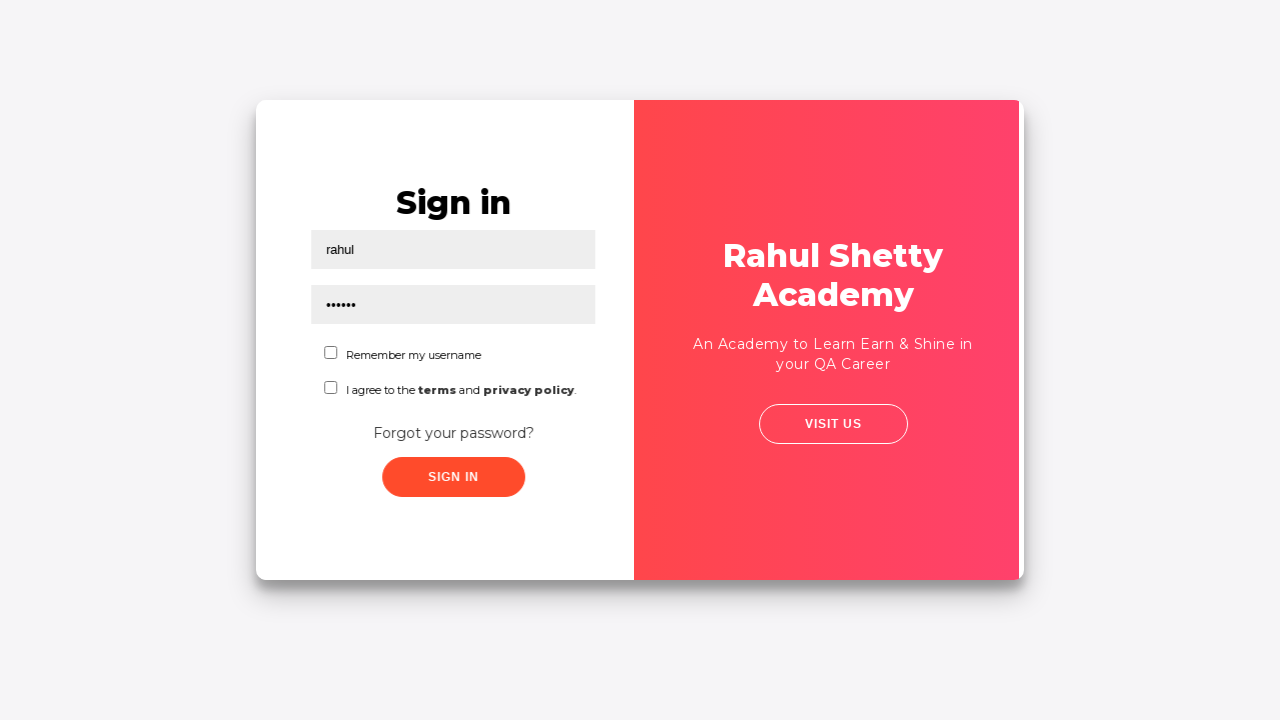

Filled name field with 'mahesh' in forgot password form on xpath=//input[@placeholder='Name']
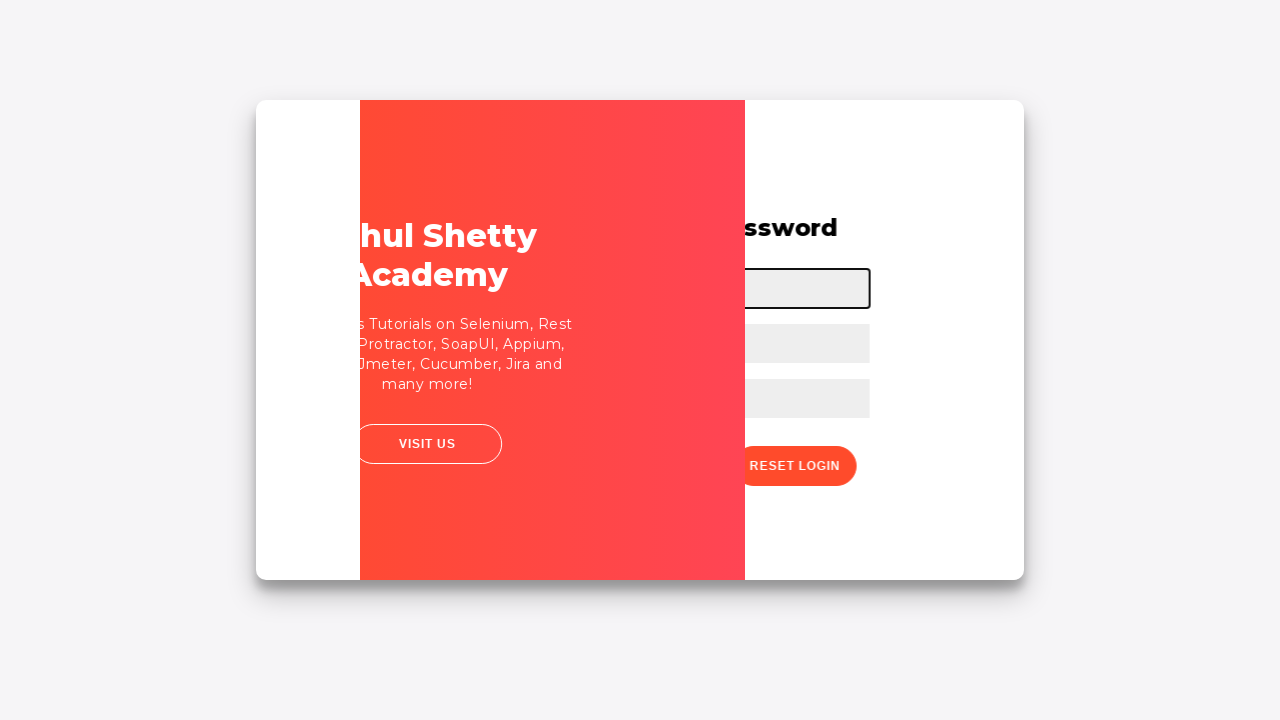

Cleared first text input field on xpath=//input[@type='text'][1]
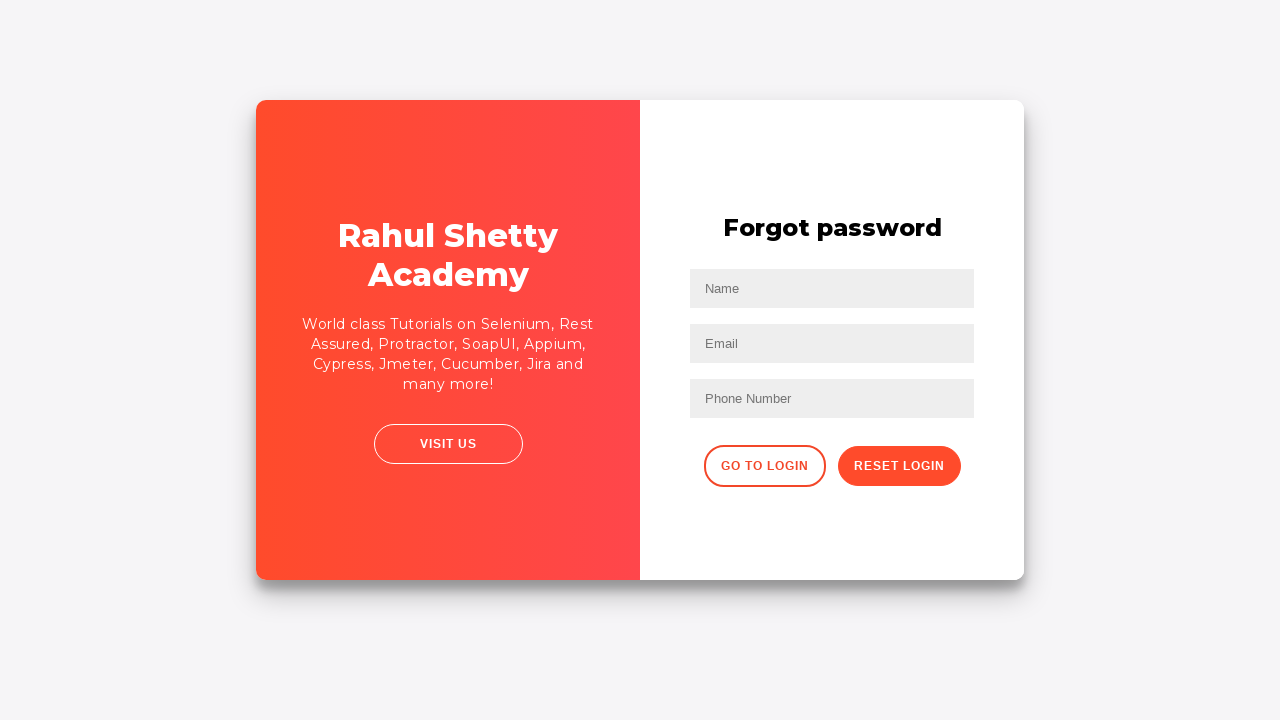

Filled second text input field with 'ramesh' on input[type='text']:nth-child(2)
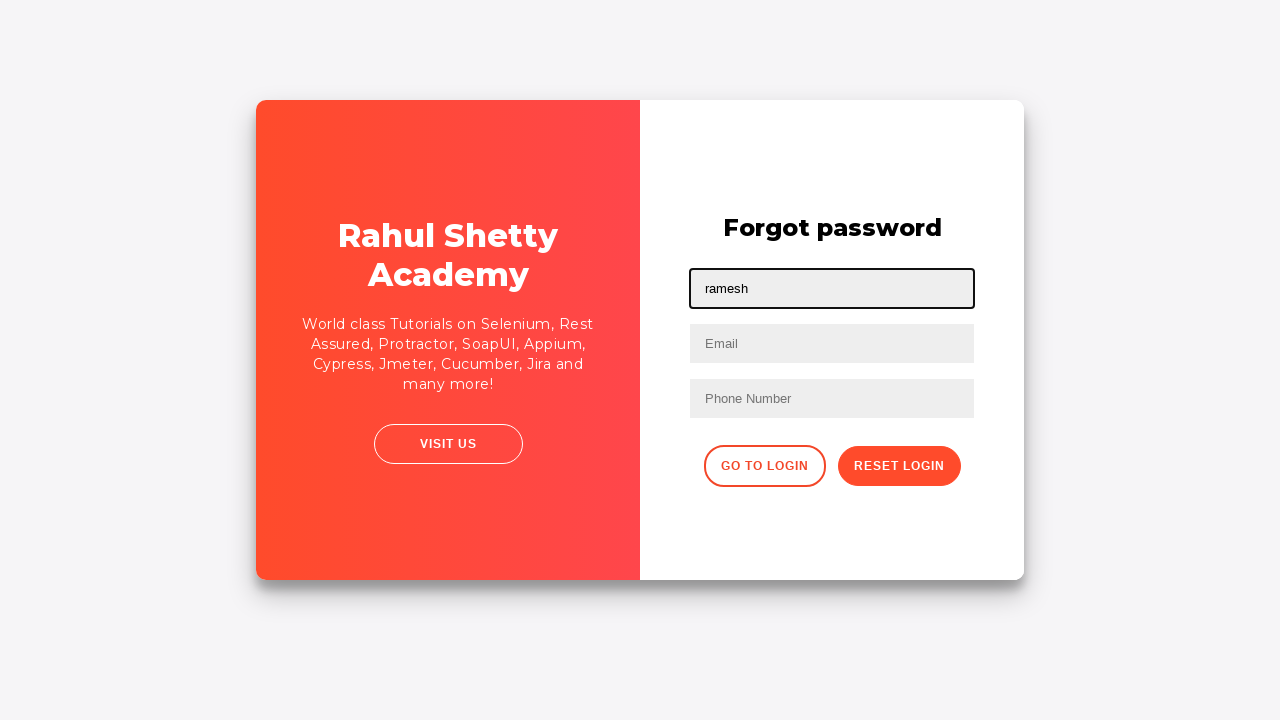

Filled email field with 'maheshintech@gmail.com' on xpath=//input[@placeholder='Email']
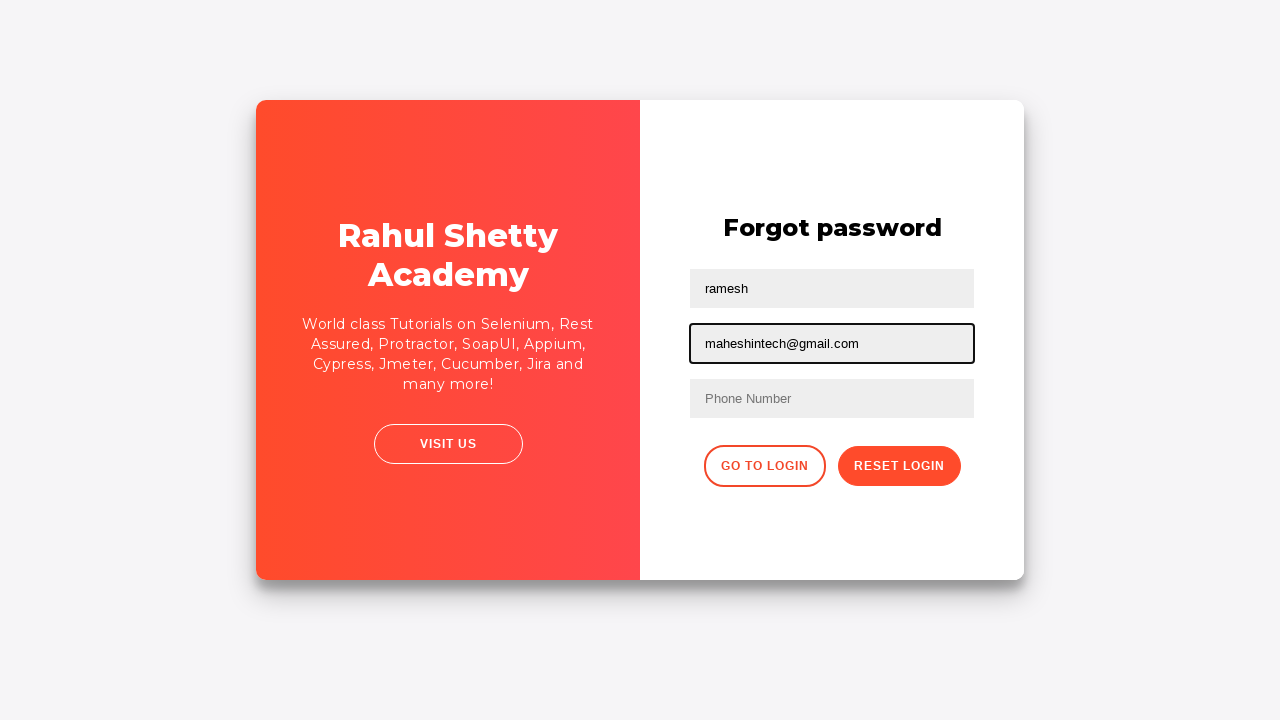

Cleared second text input field on xpath=//input[@type='text'][2]
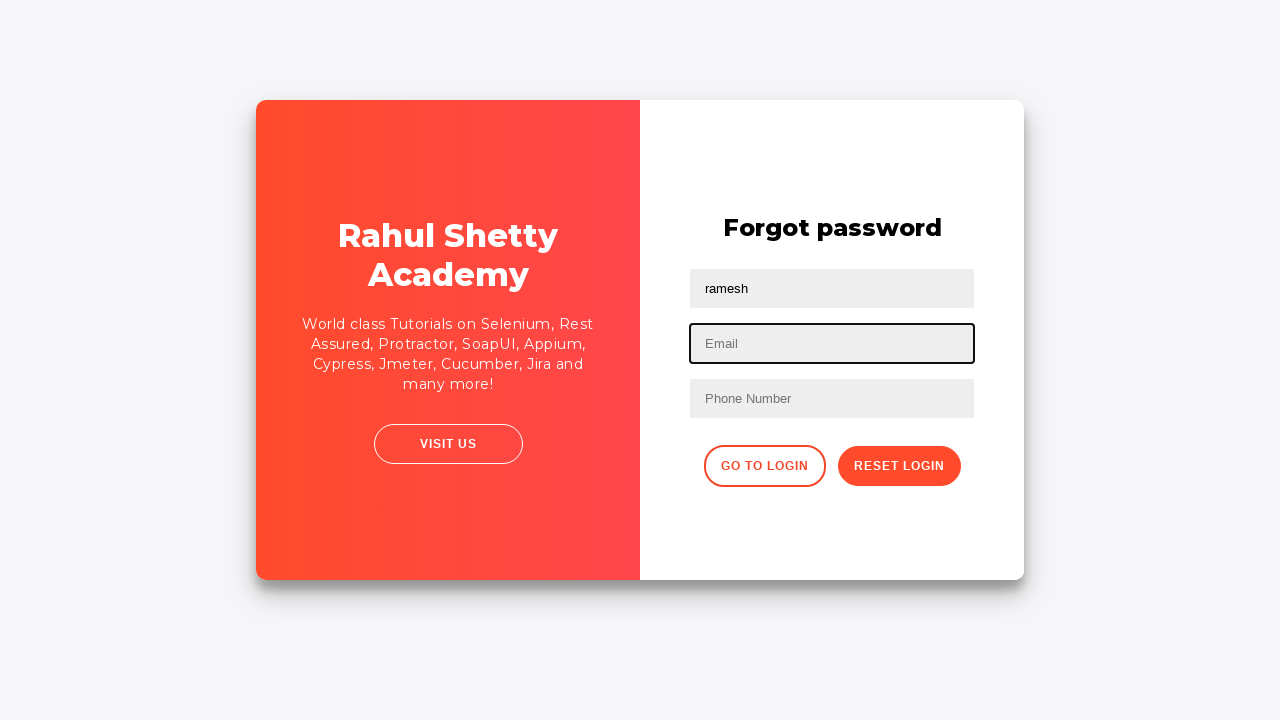

Filled third text input field with 'kaflemahesh0@gmail.com' on input[type='text']:nth-child(3)
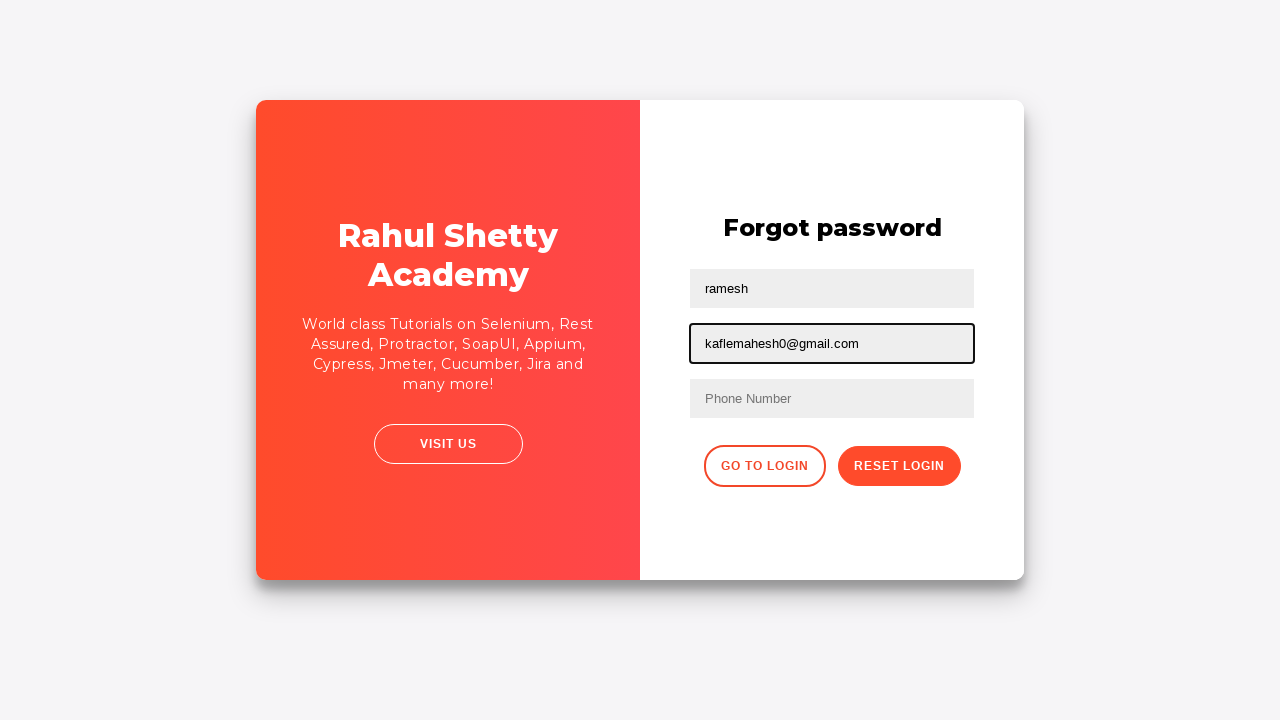

Filled phone number field with '0561803017' on xpath=//input[@placeholder='Phone Number']
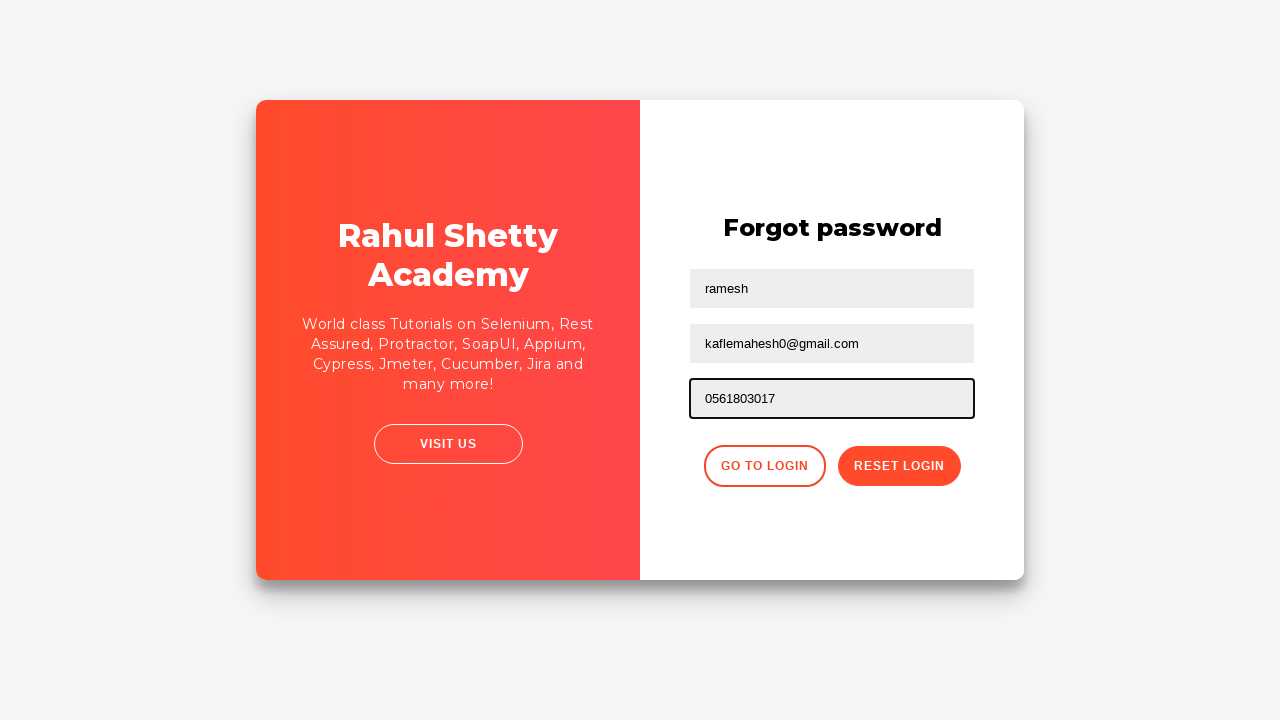

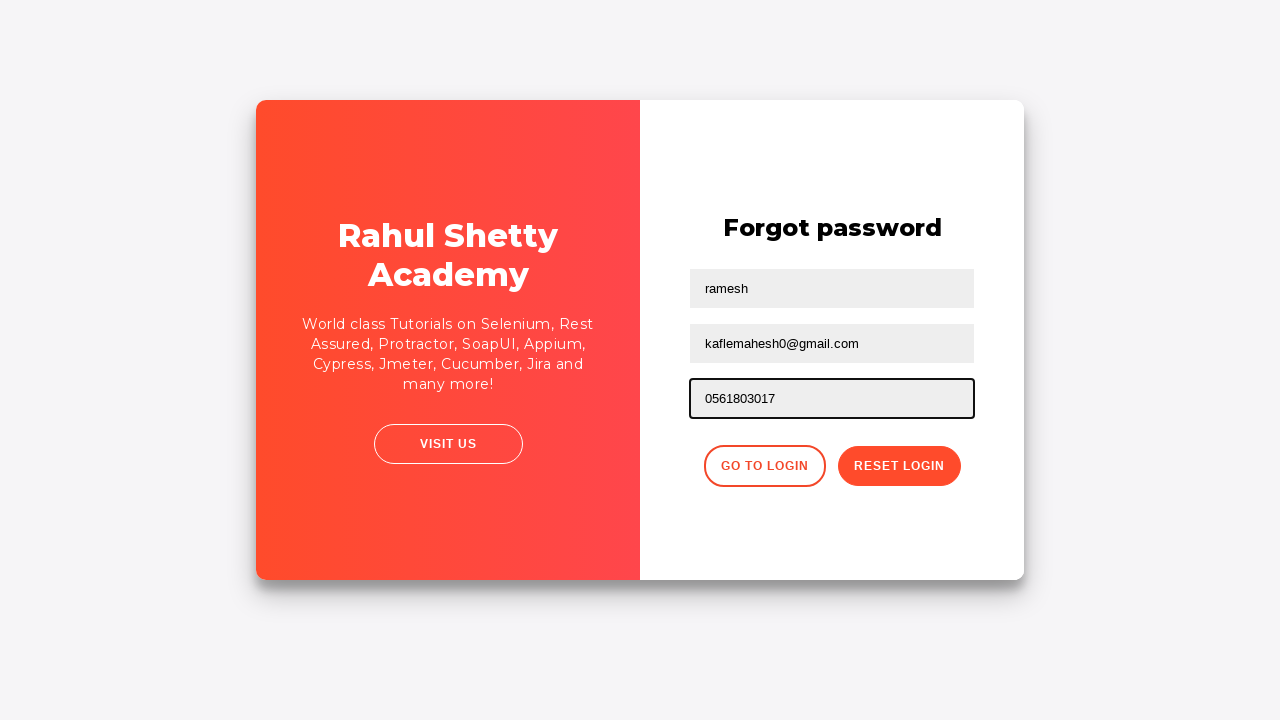